Navigates to Urban Ladder e-commerce website and waits for the page to load, verifying the site is accessible.

Starting URL: https://www.urbanladder.com/

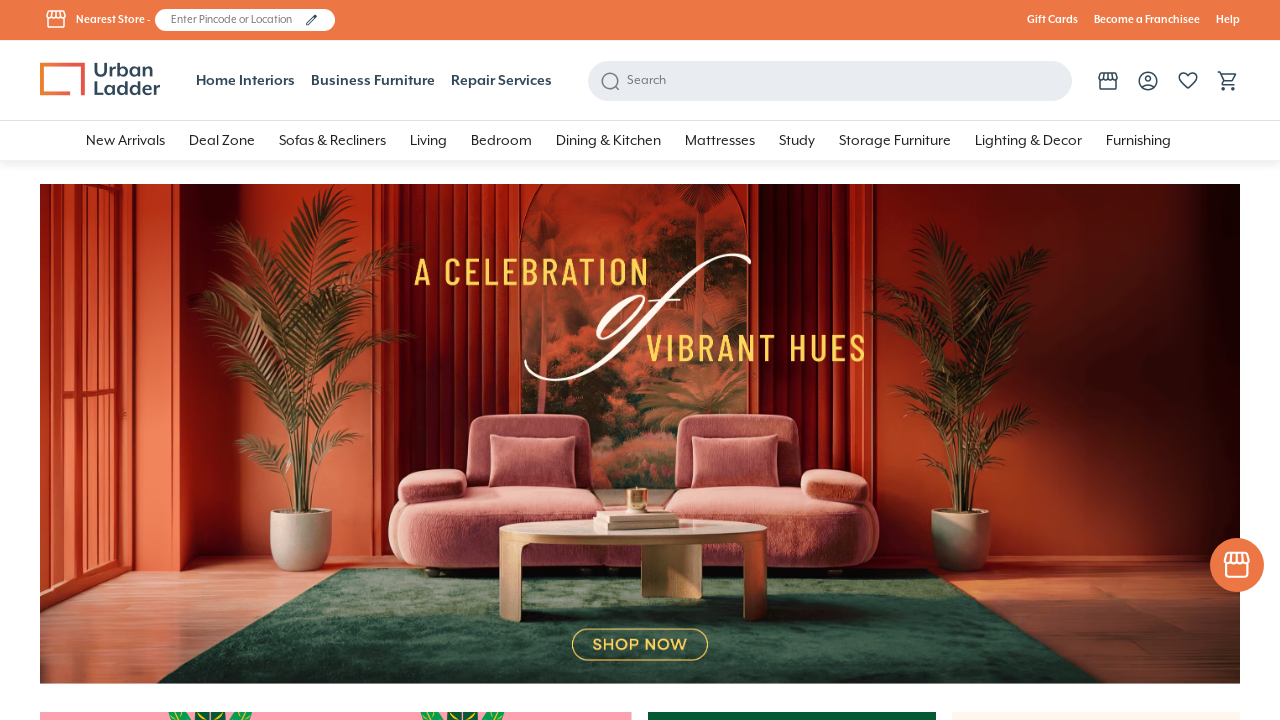

Navigated to Urban Ladder e-commerce website
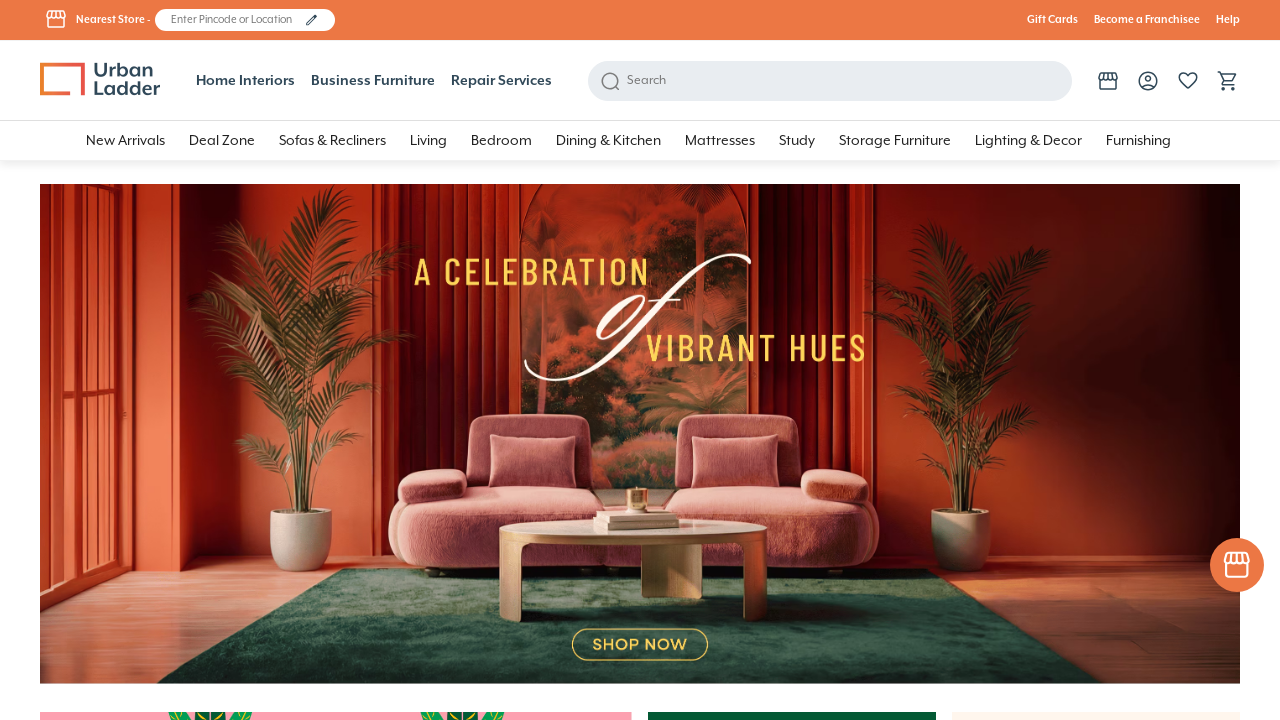

Page DOM content fully loaded
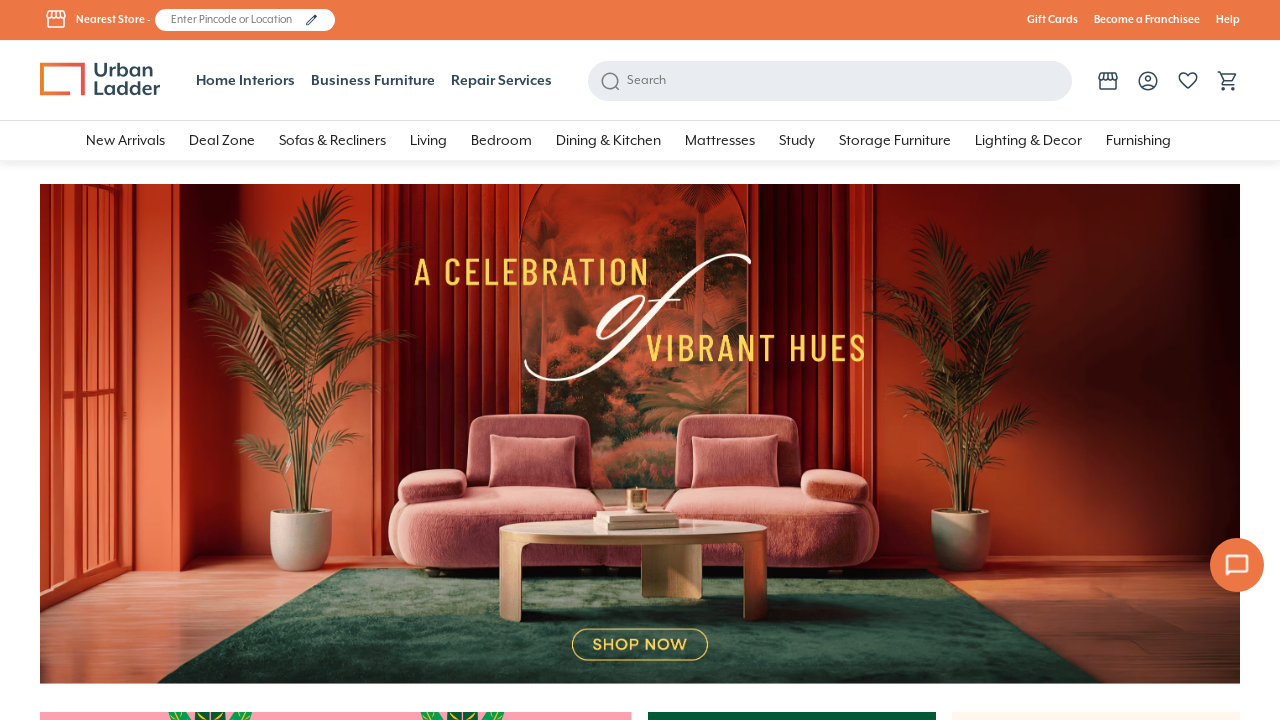

Verified page body element is present, site is accessible
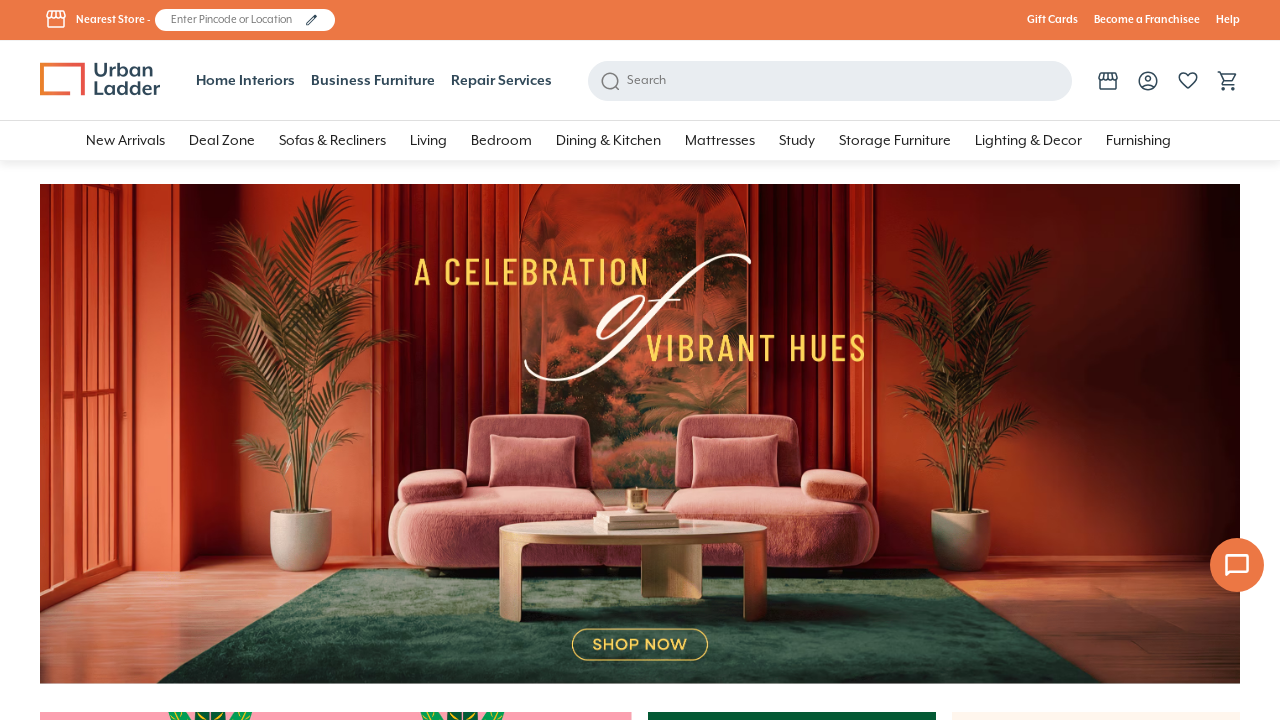

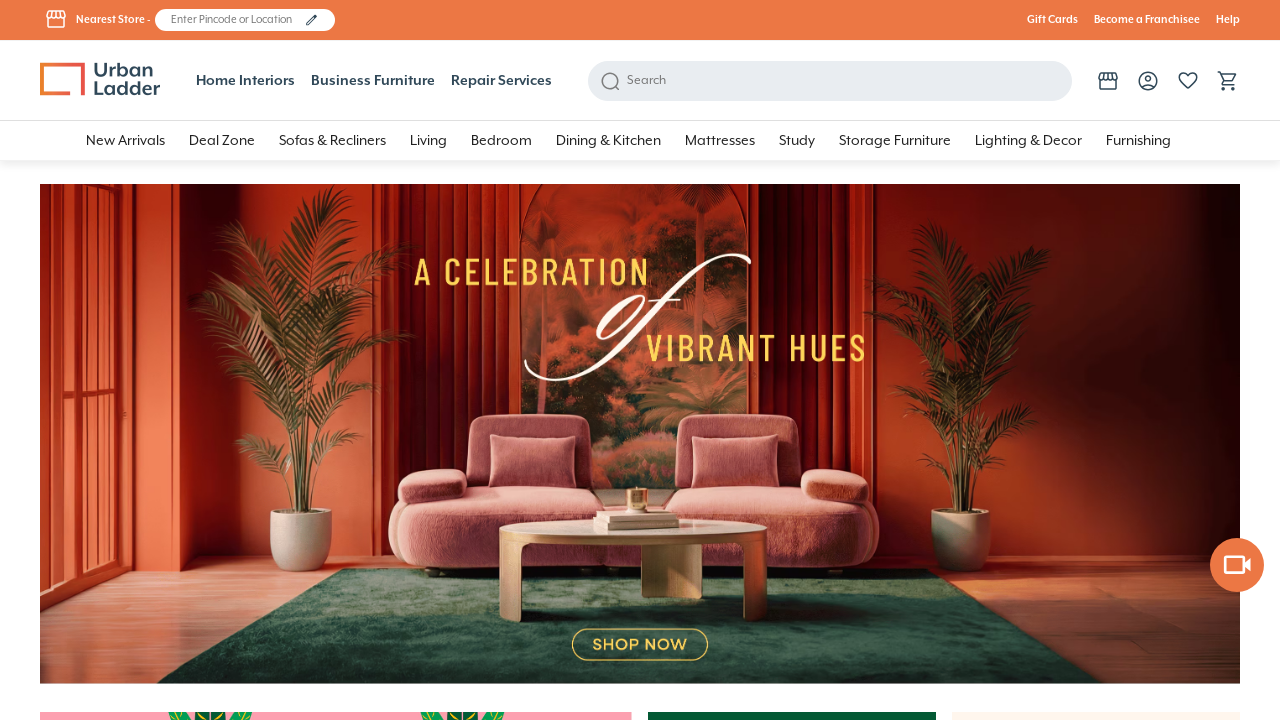